Tests dropdown list functionality by navigating to the dropdown page and selecting different options

Starting URL: https://the-internet.herokuapp.com/

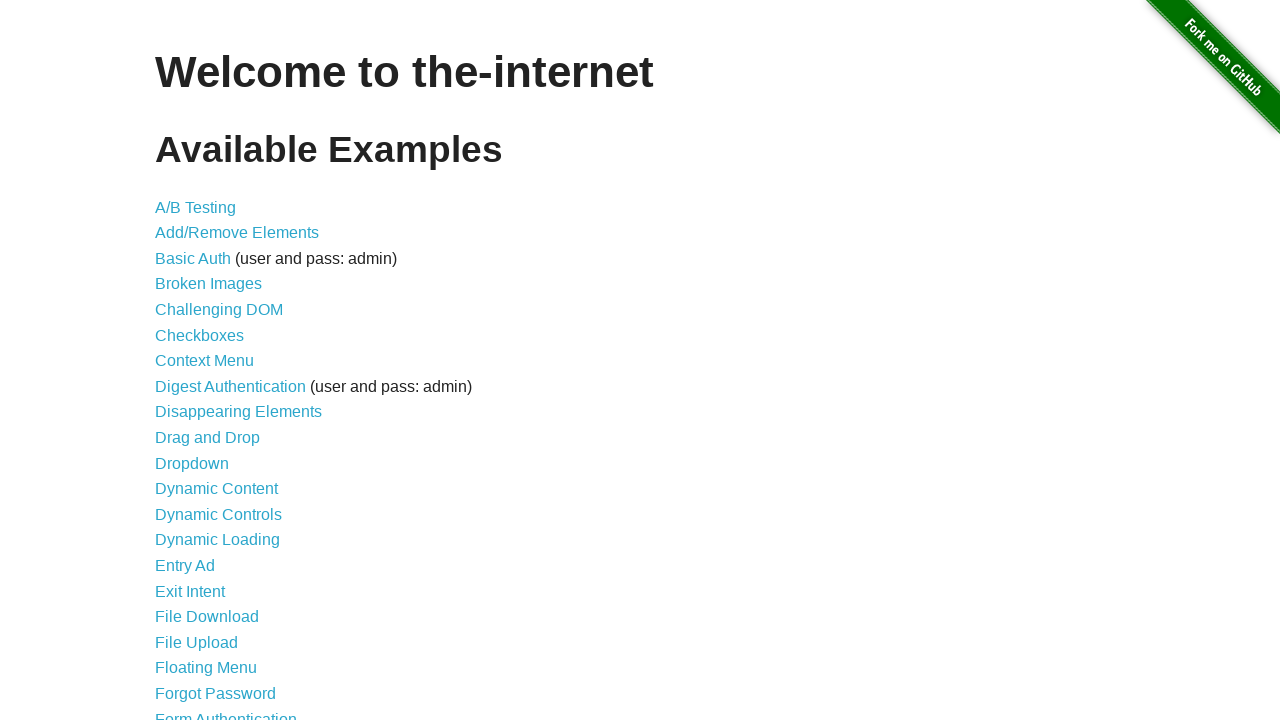

Clicked on Dropdown link to navigate to dropdown page at (192, 463) on [href='/dropdown']
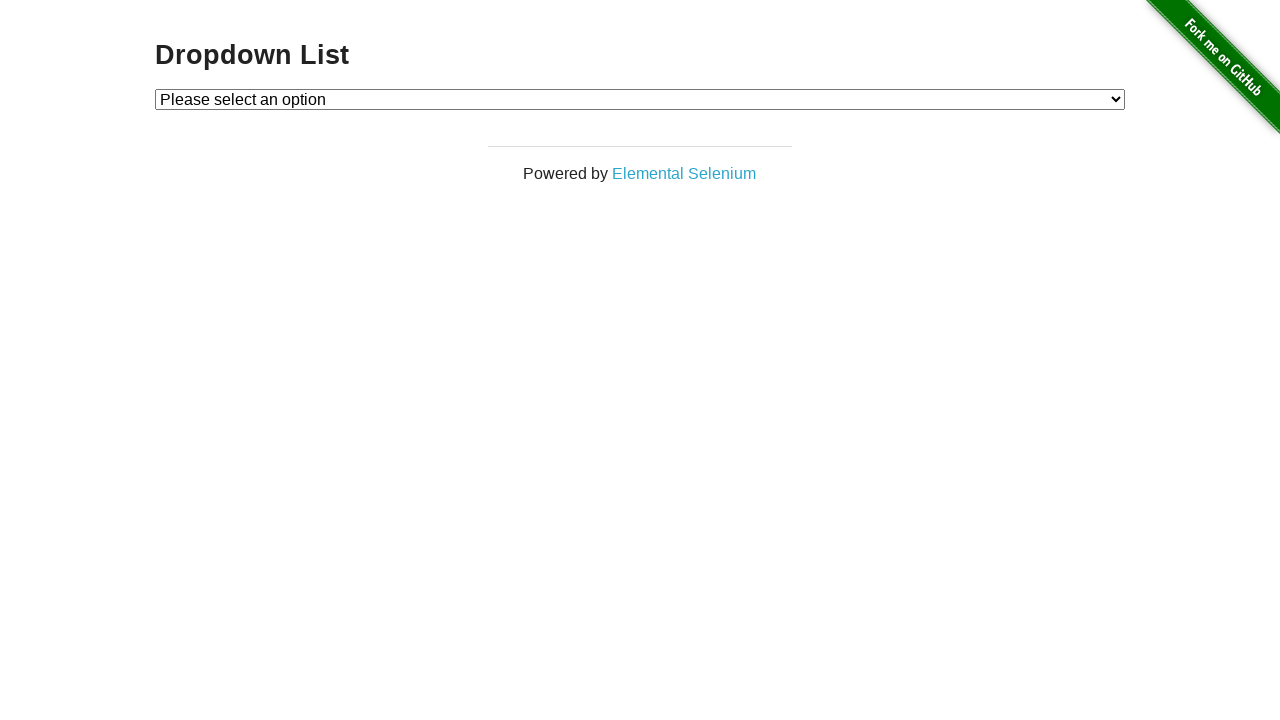

Selected option 1 from the dropdown list on select#dropdown
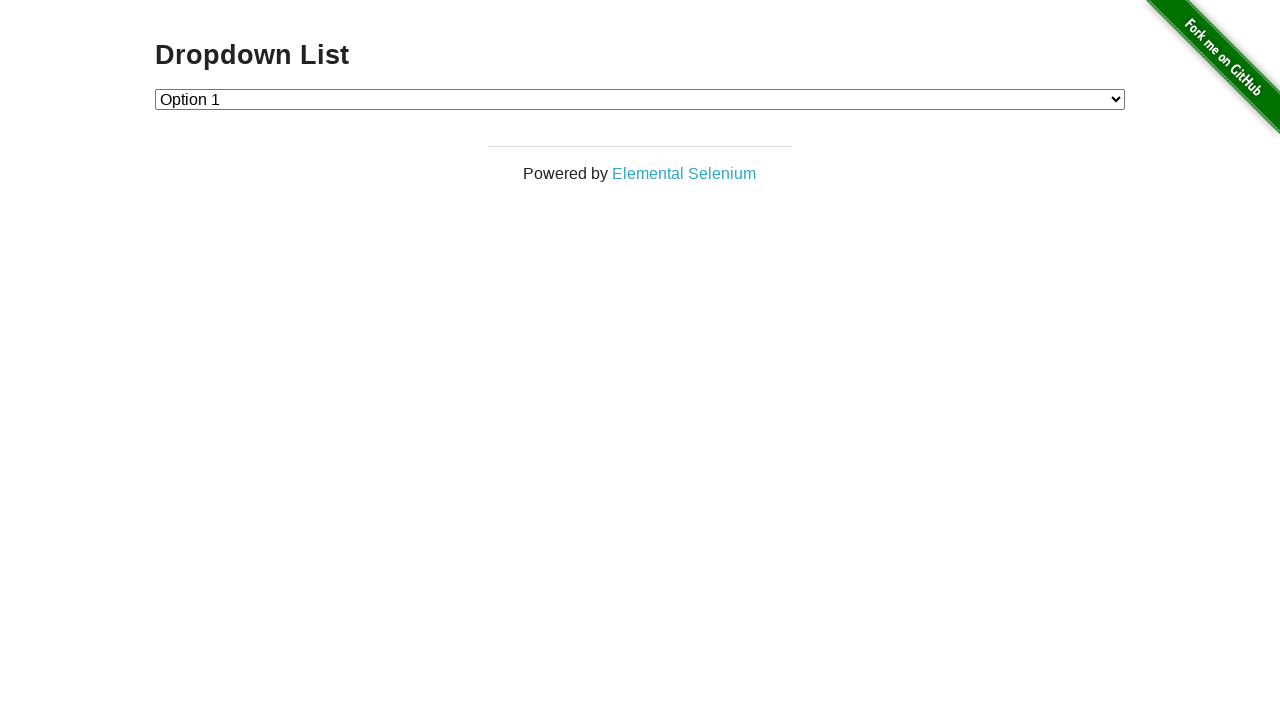

Selected option 2 from the dropdown list on select#dropdown
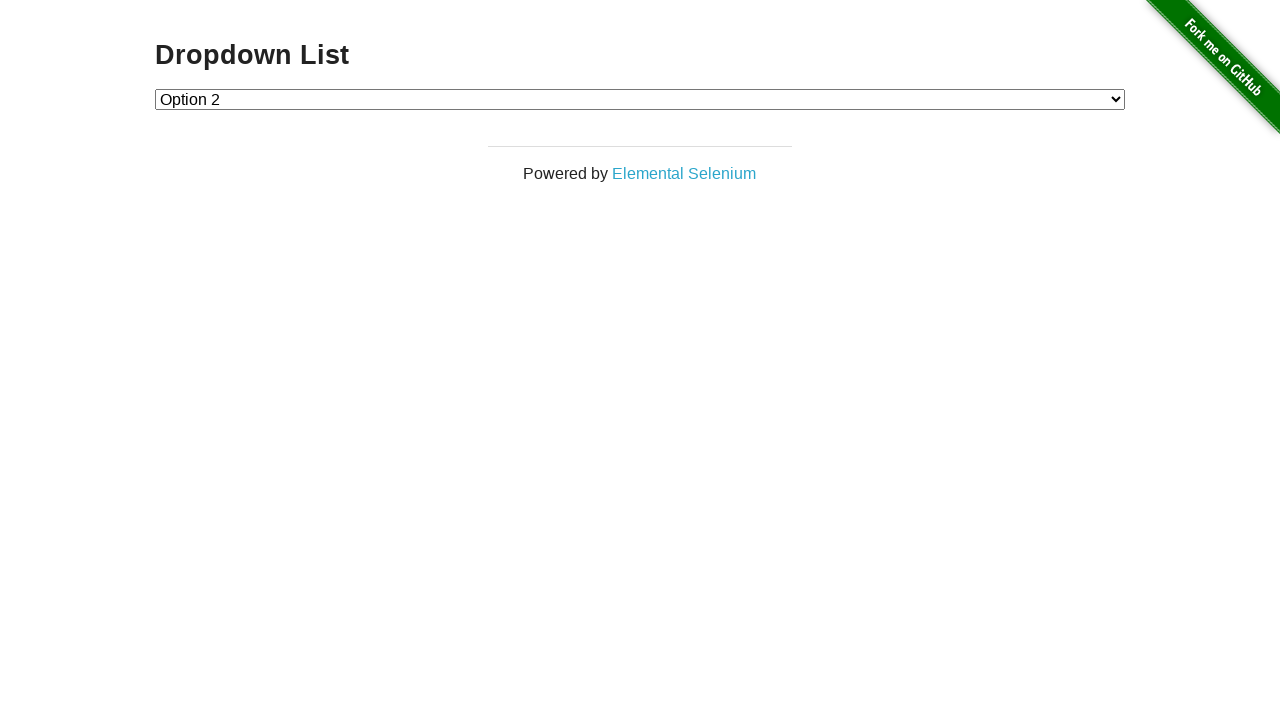

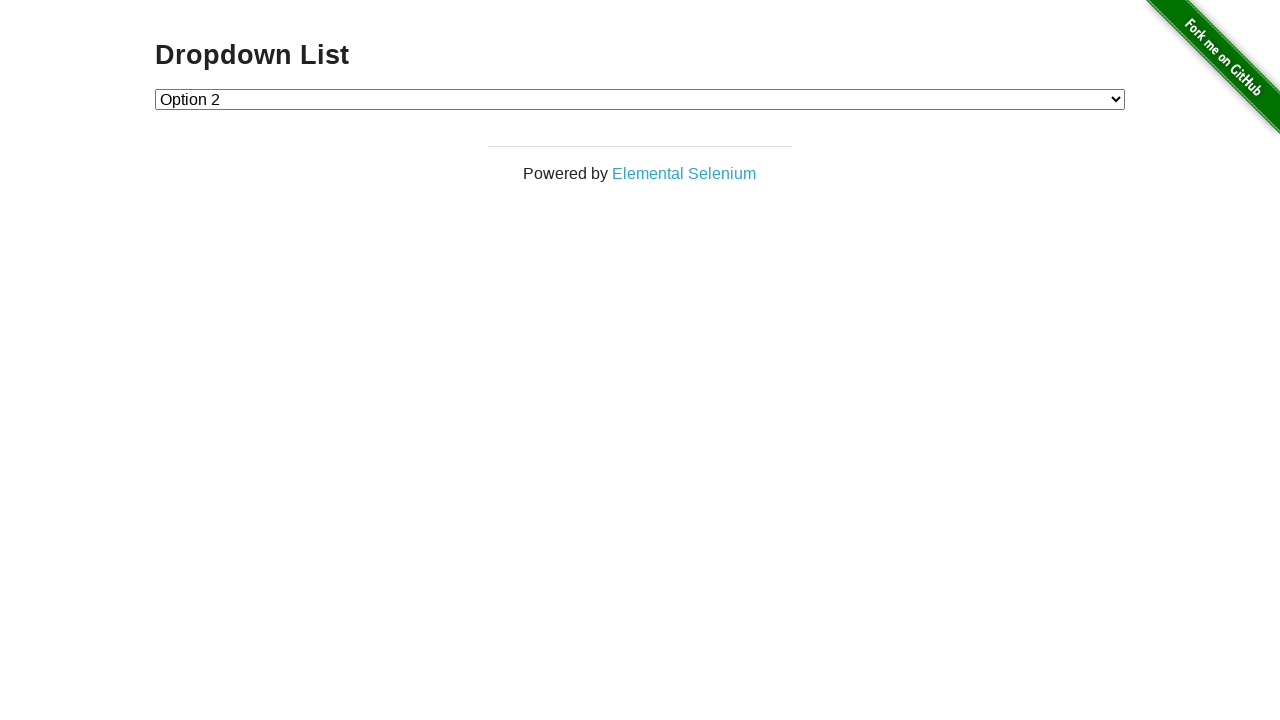